Clicks on the Chapter 3 Web Form link and verifies the navigation to the correct page with expected title and URL.

Starting URL: https://bonigarcia.dev/selenium-webdriver-java/

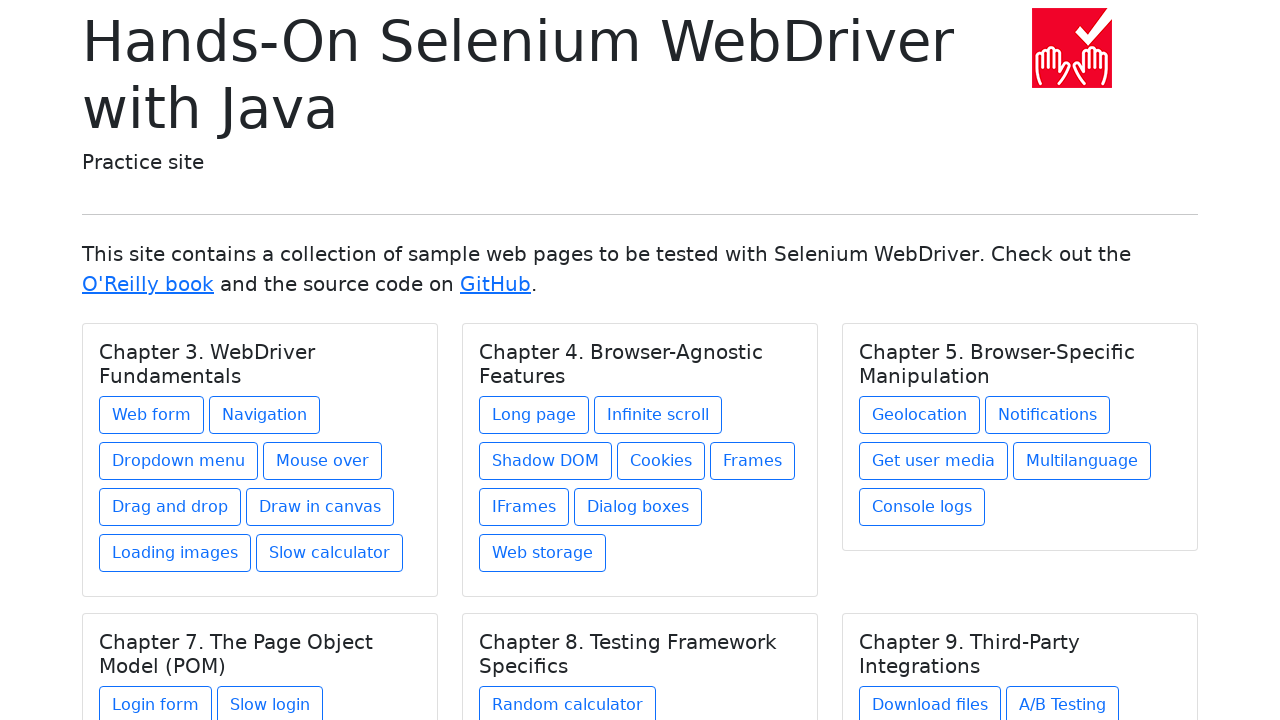

Clicked on Chapter 3 Web Form link at (152, 415) on xpath=//h5[text() = 'Chapter 3. WebDriver Fundamentals']/../a[contains(@href, 'w
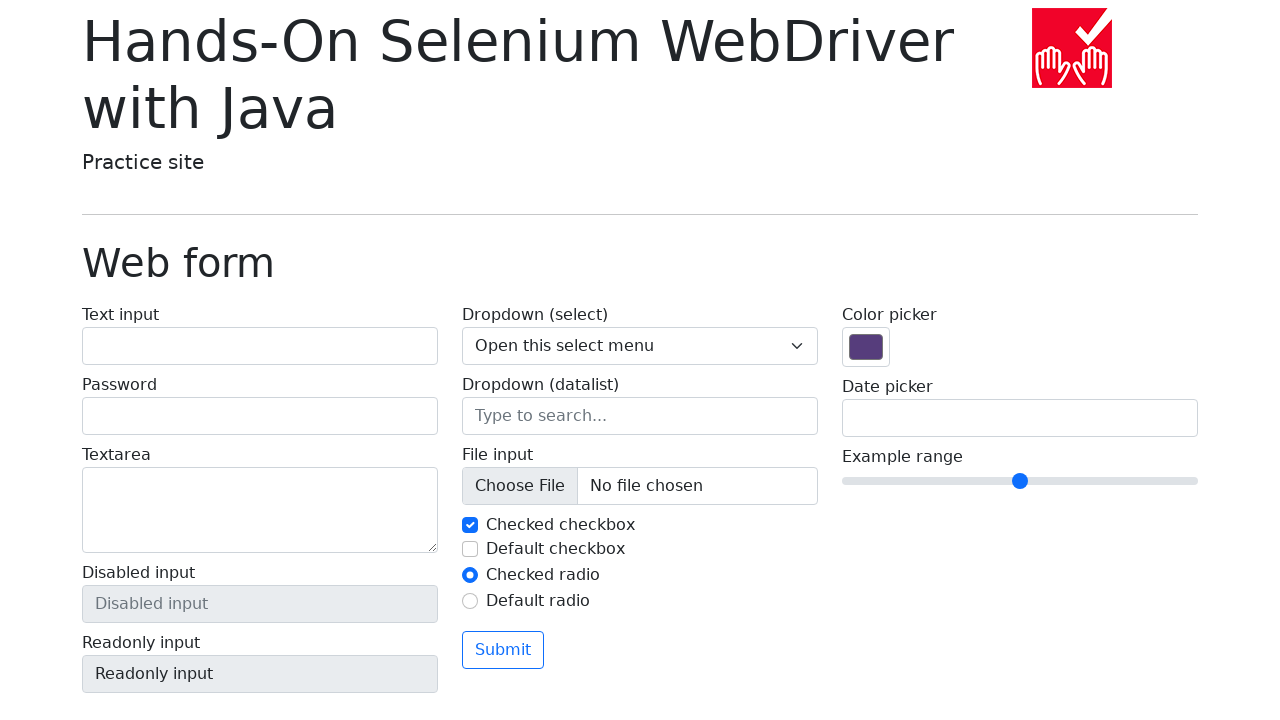

Waited for page heading to load
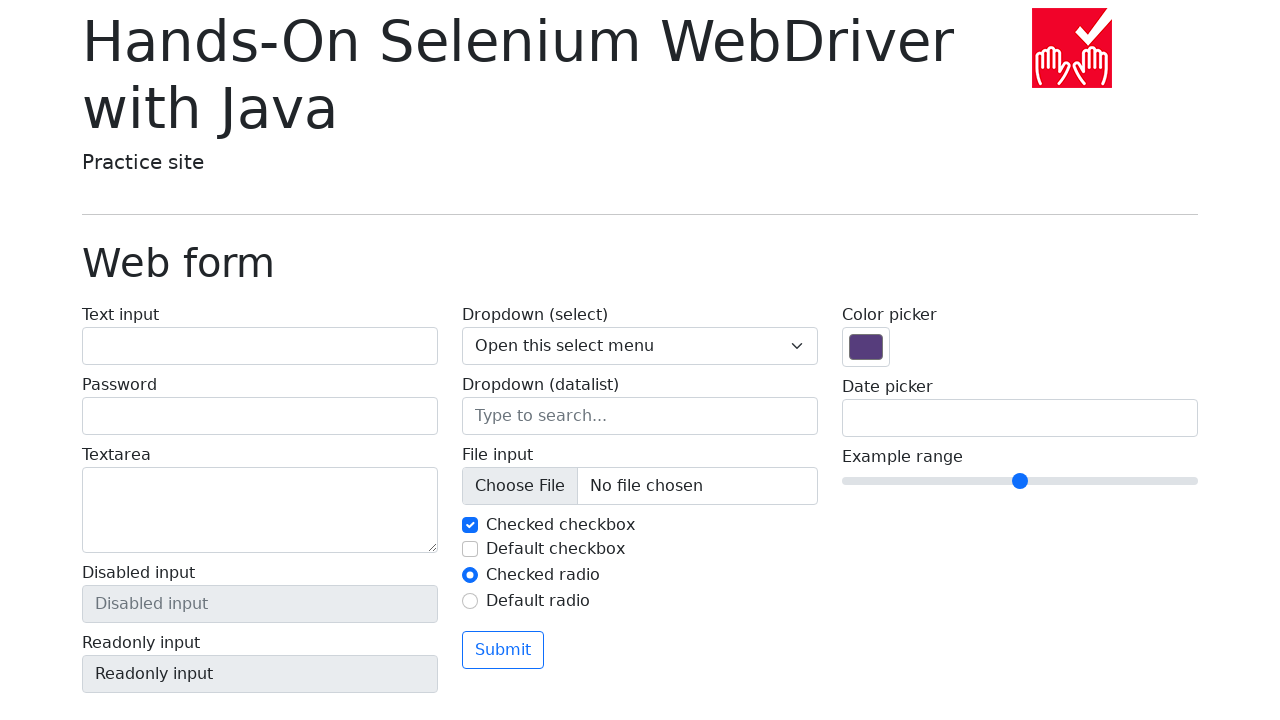

Verified page title is 'Hands-On Selenium WebDriver with Java'
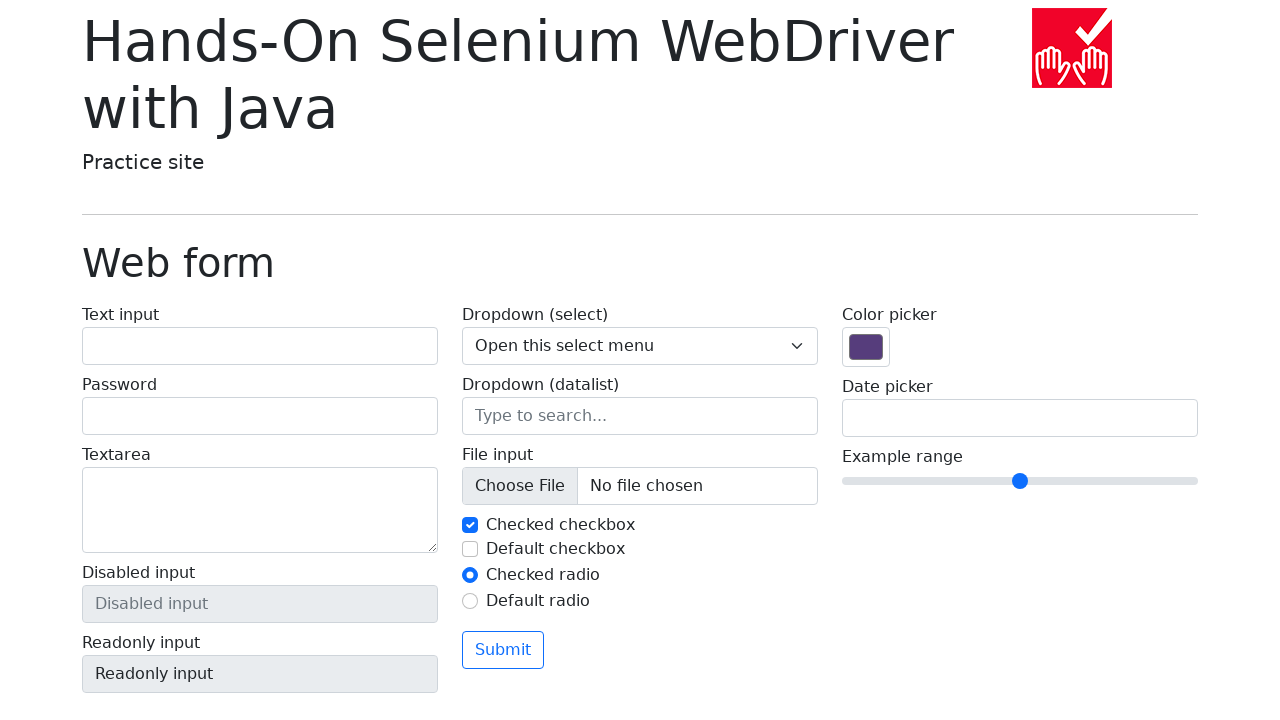

Verified page heading displays 'Web form'
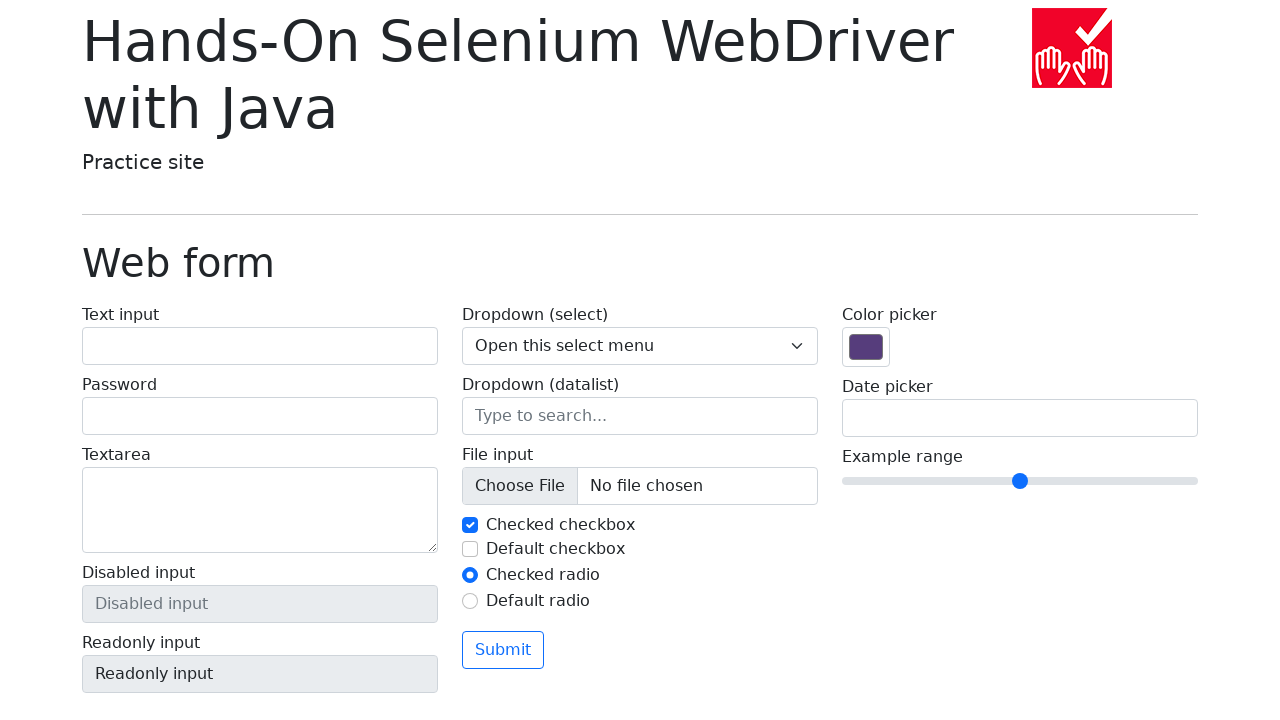

Verified URL is 'https://bonigarcia.dev/selenium-webdriver-java/web-form.html'
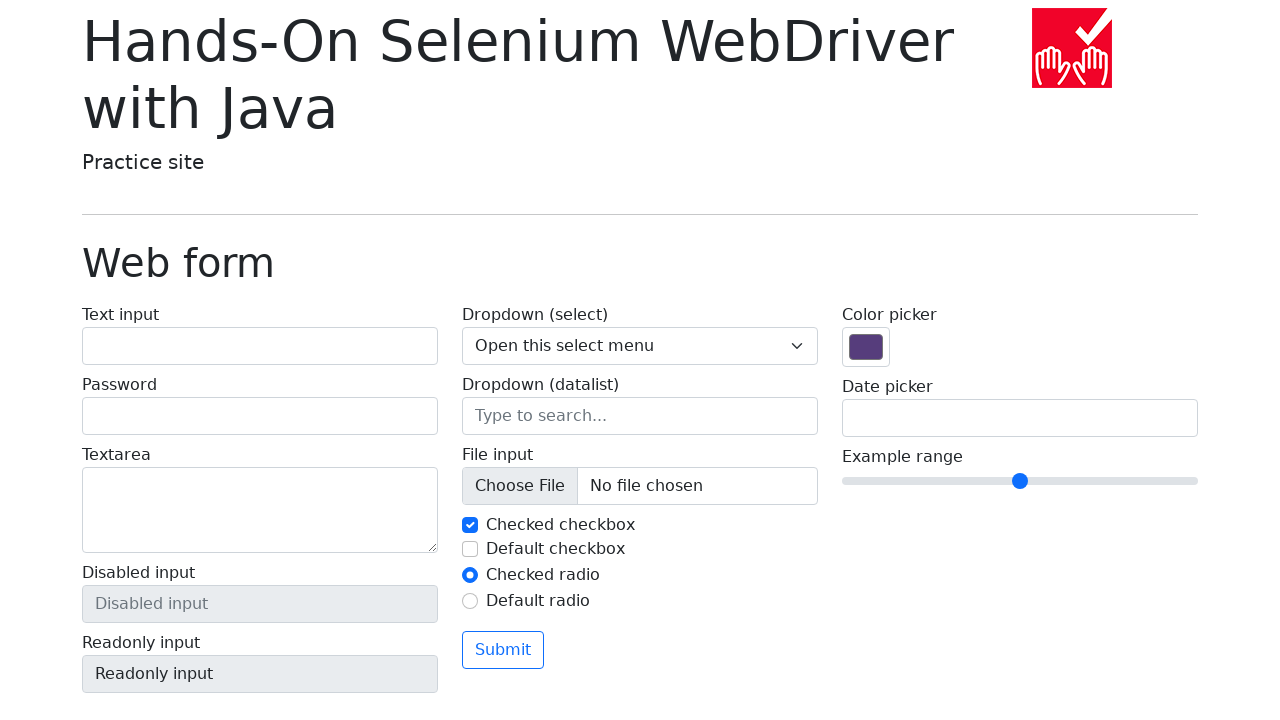

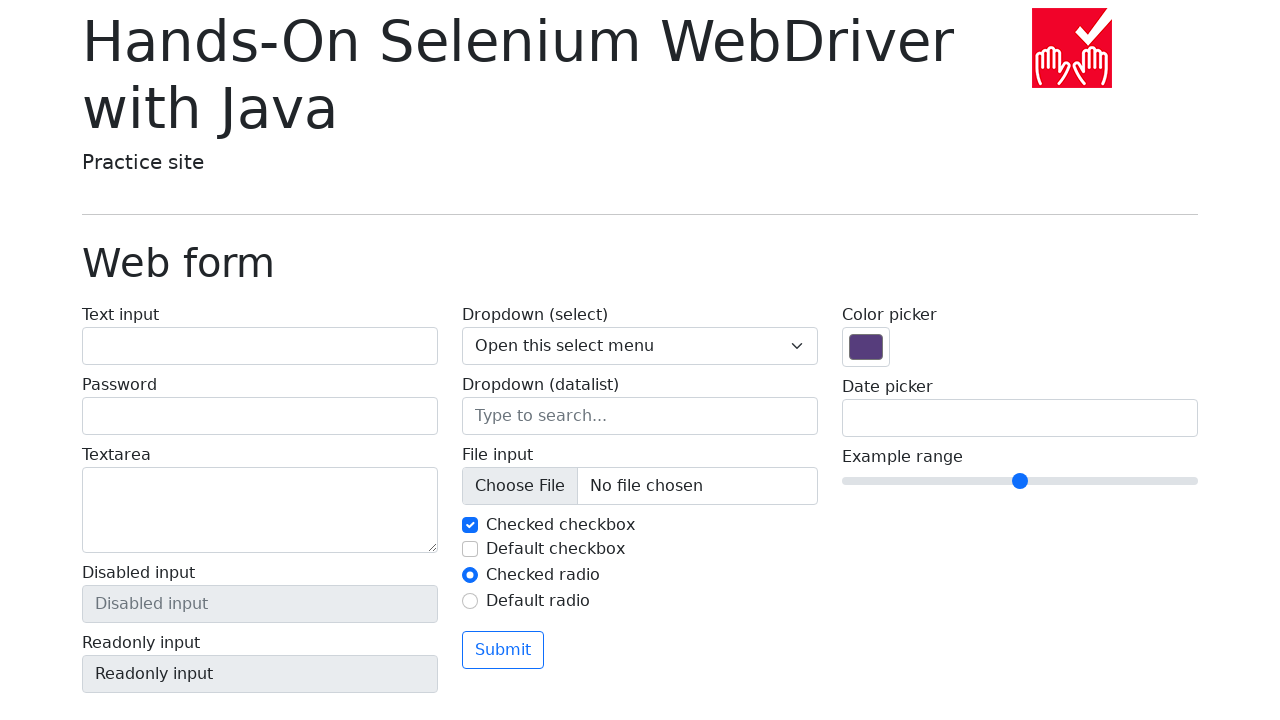